Tests the monthly payment calculator feature by selecting a vehicle, entering a down payment amount, and verifying that the calculated monthly payment is displayed correctly

Starting URL: https://carstro-copy.web.app/inventory?minPrice=4200&maxPrice=420000&minMileage=465&maxMileage=240834

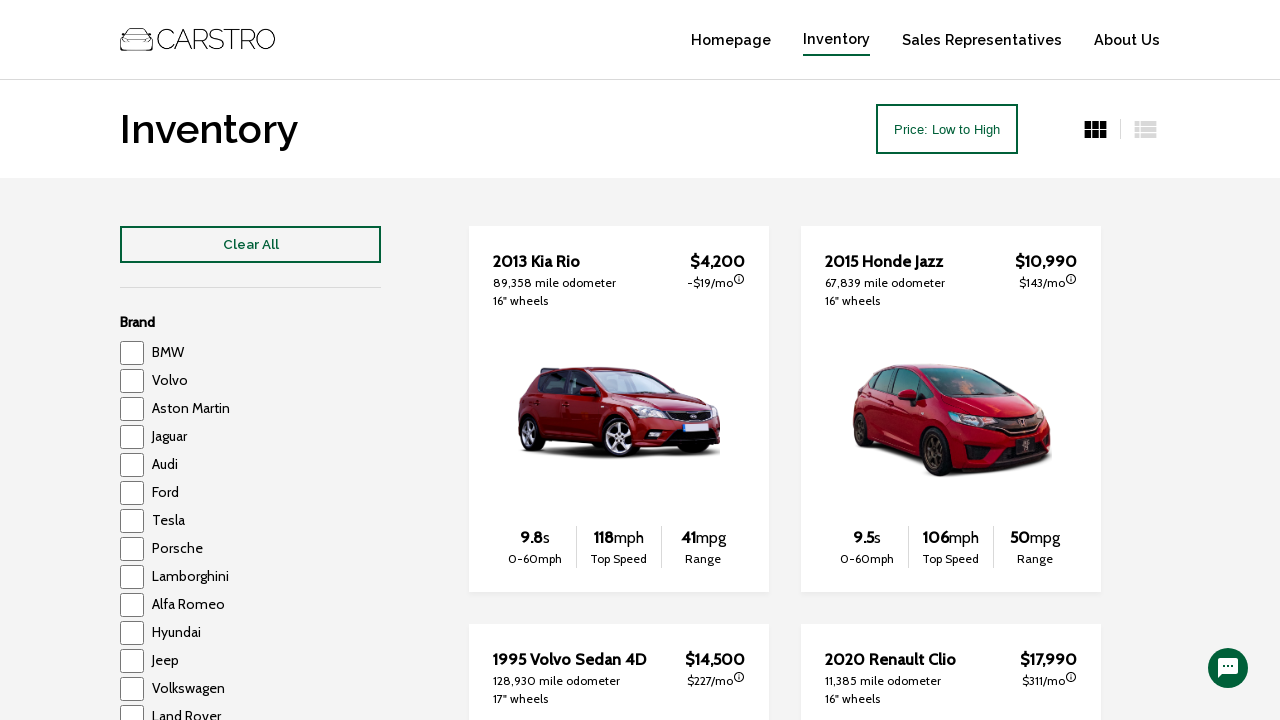

Waited for inventory to load
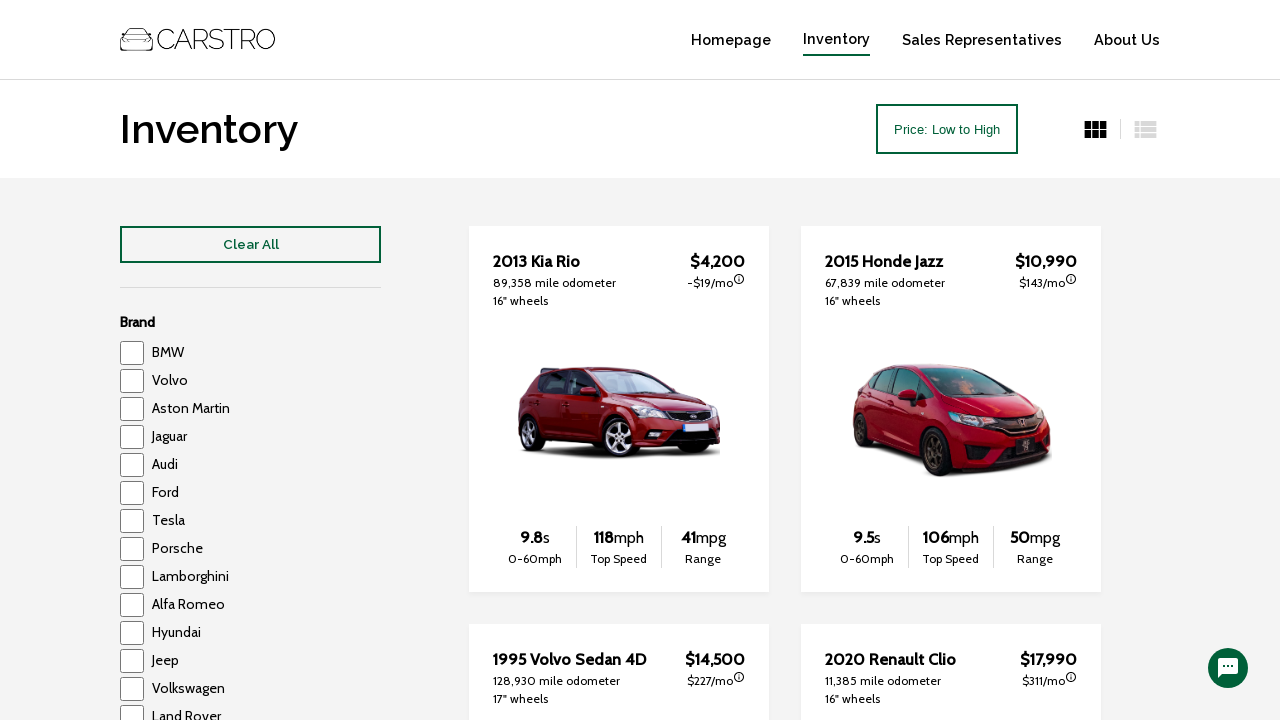

Clicked first 'View Details' button at (619, 547) on .carInventory_link .btn
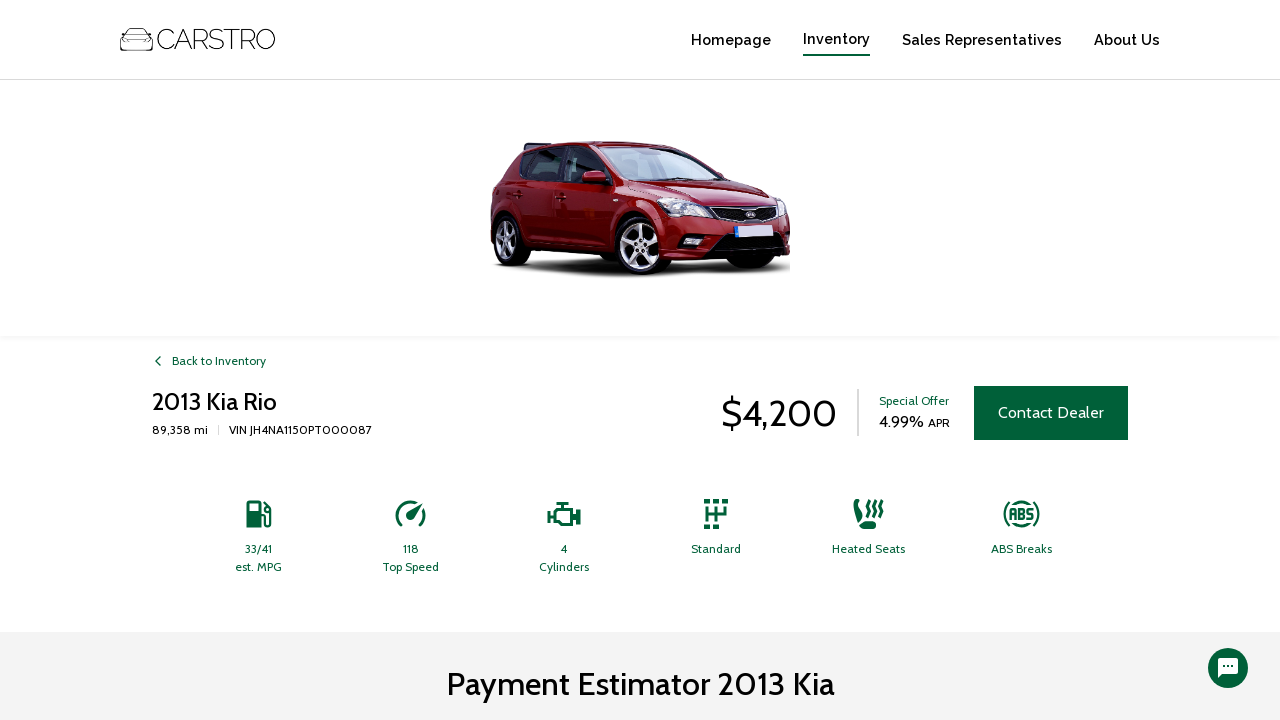

Waited for car price to load
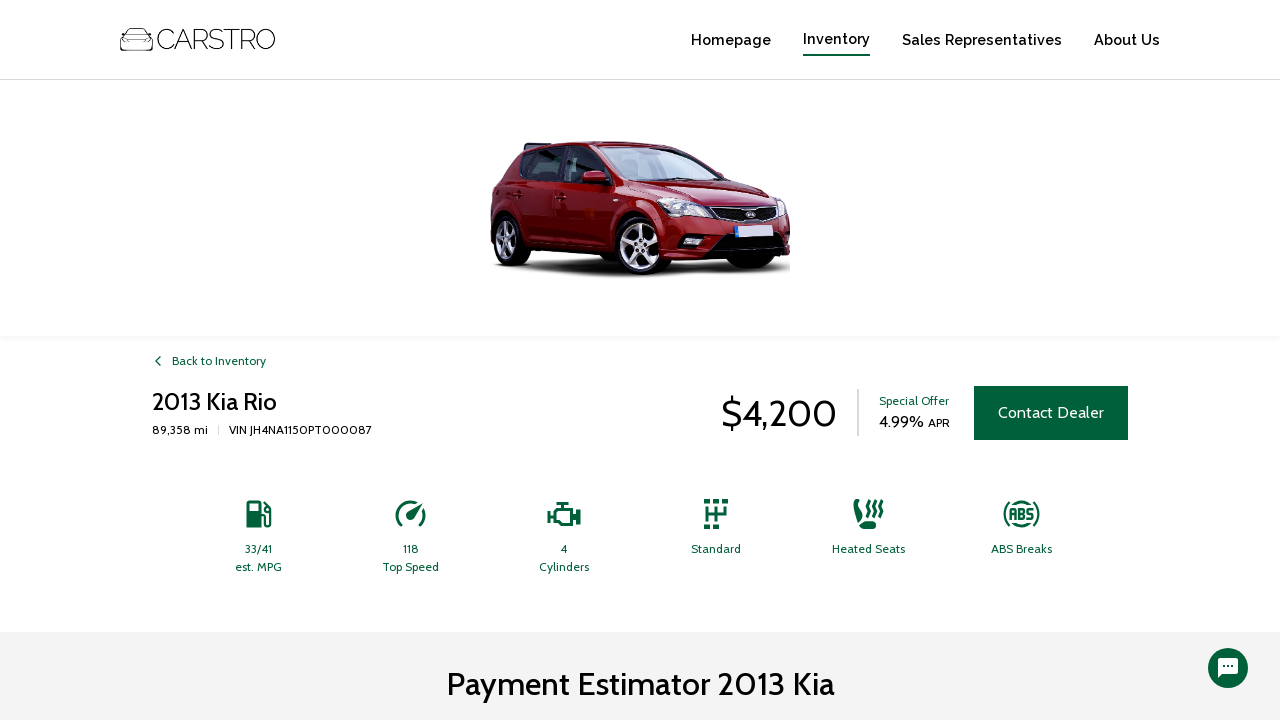

Retrieved car cost: $4,200
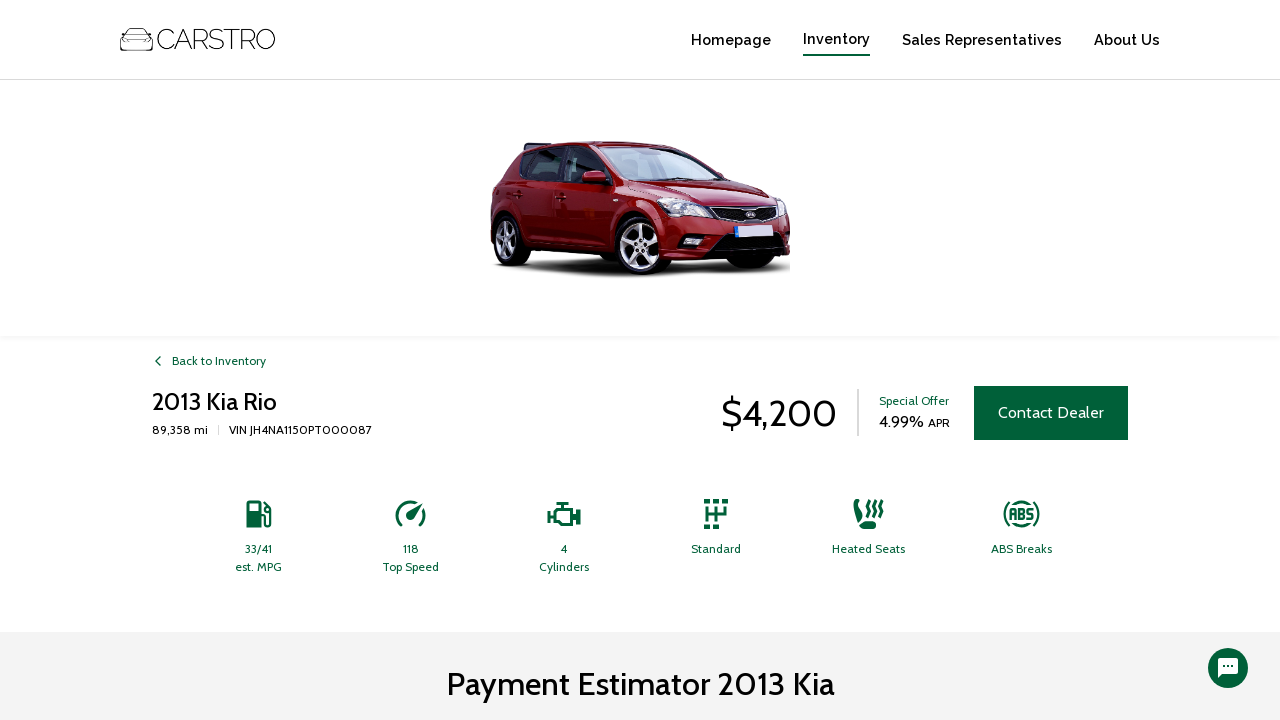

Parsed car cost to integer: 4200
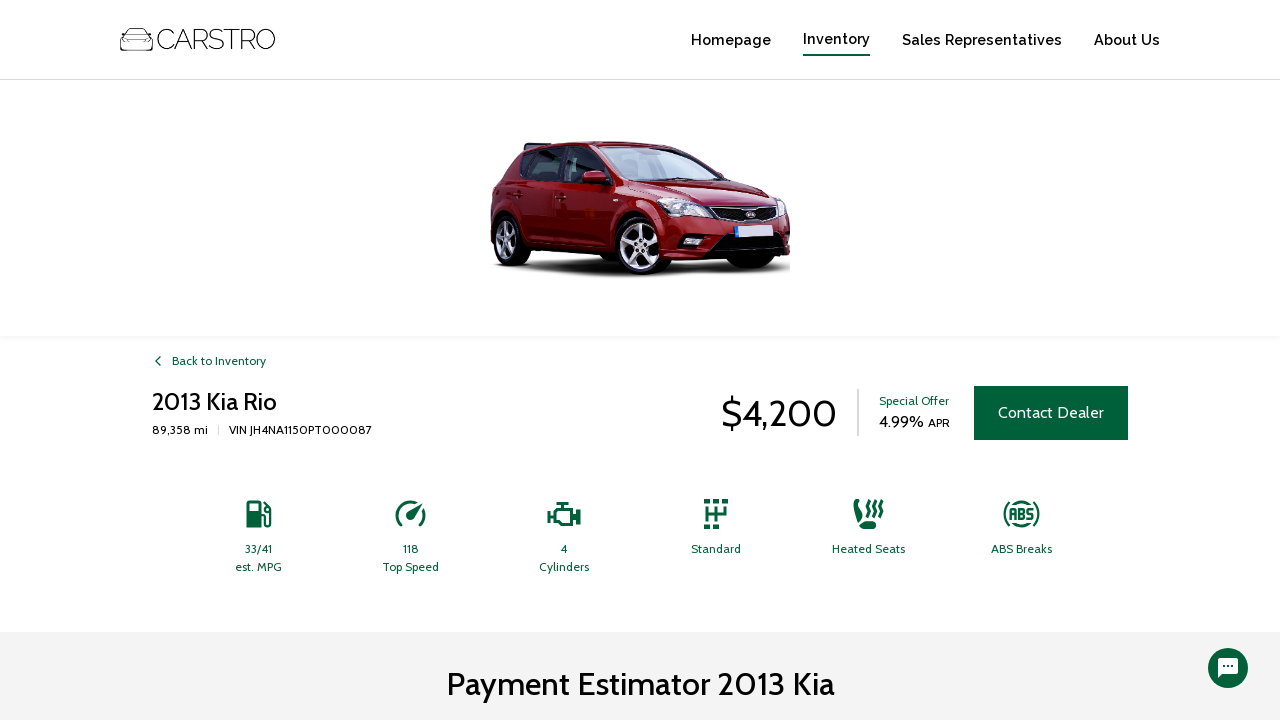

Generated random down payment: $3151
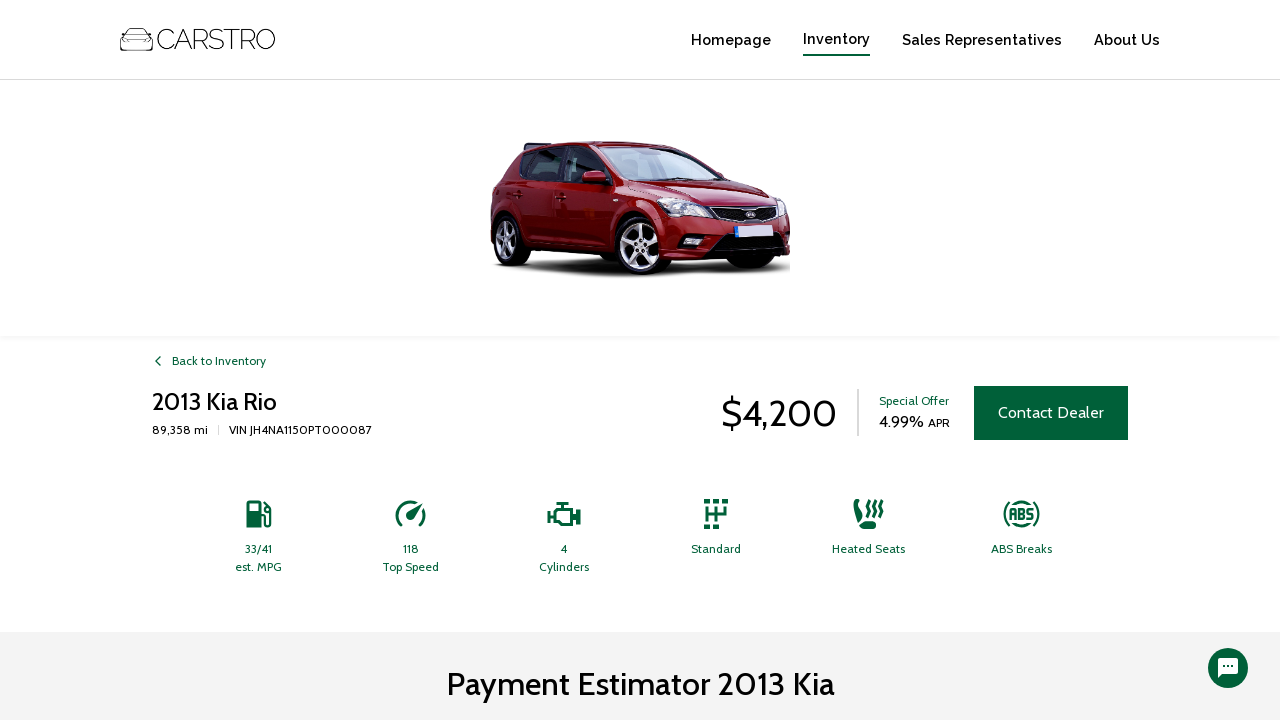

Located cash down payment input field
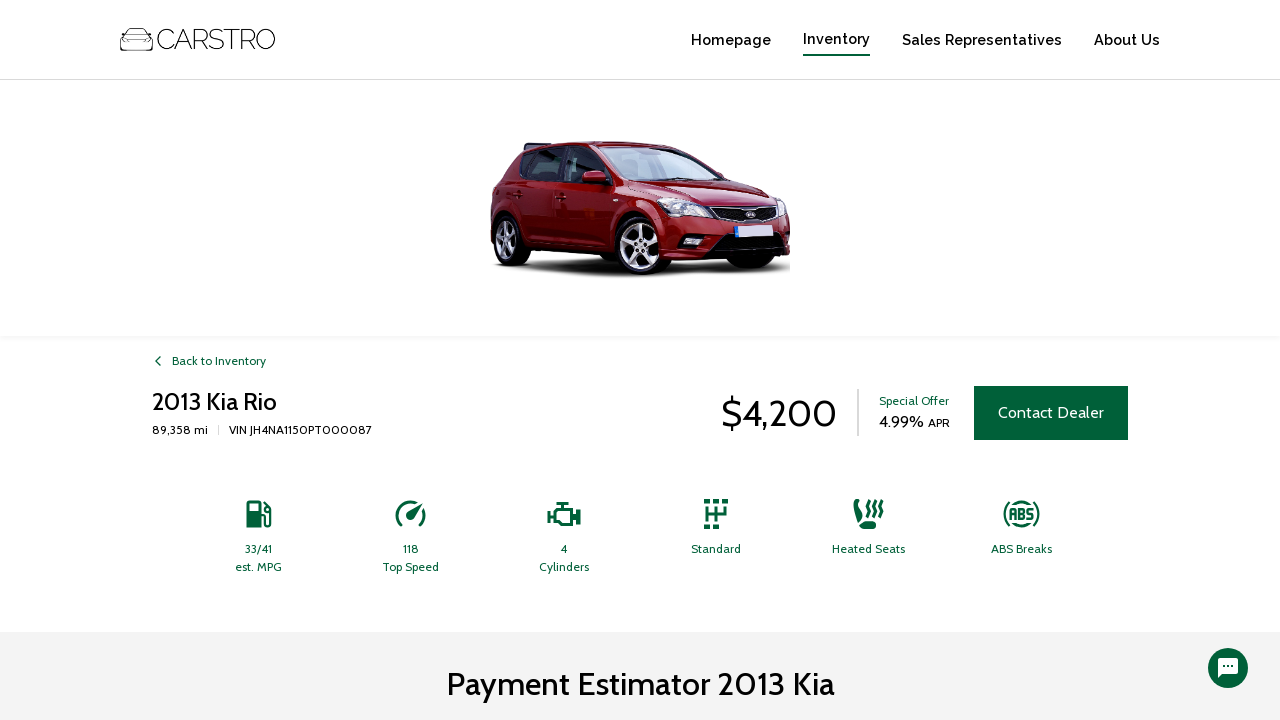

Cleared cash down payment field on xpath=//input[@name='cashDown']
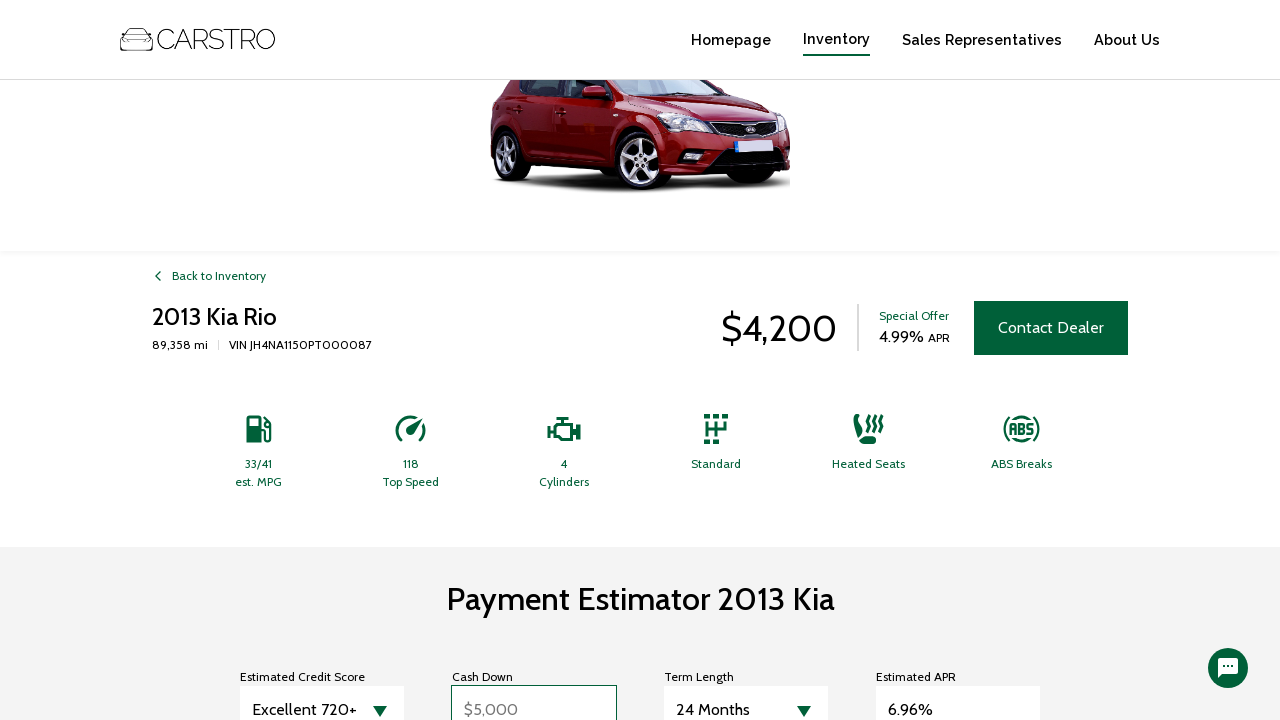

Entered down payment amount: $3151 on xpath=//input[@name='cashDown']
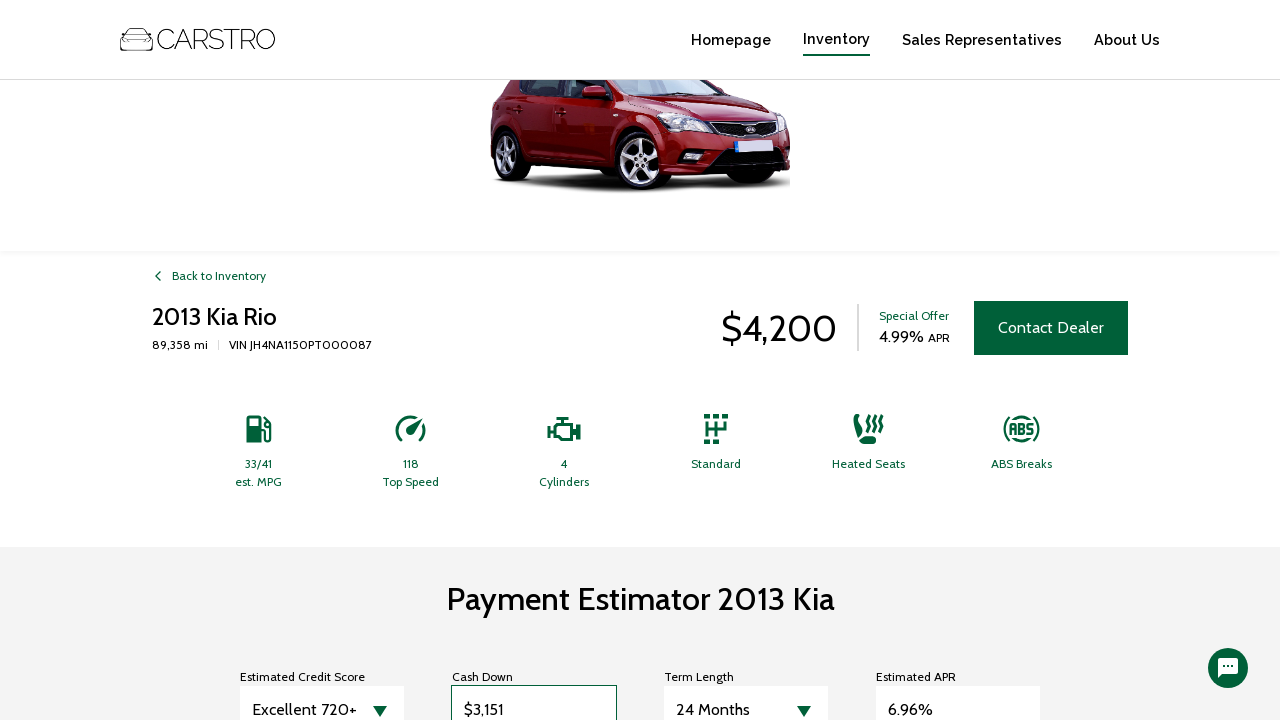

Located Term Length select field
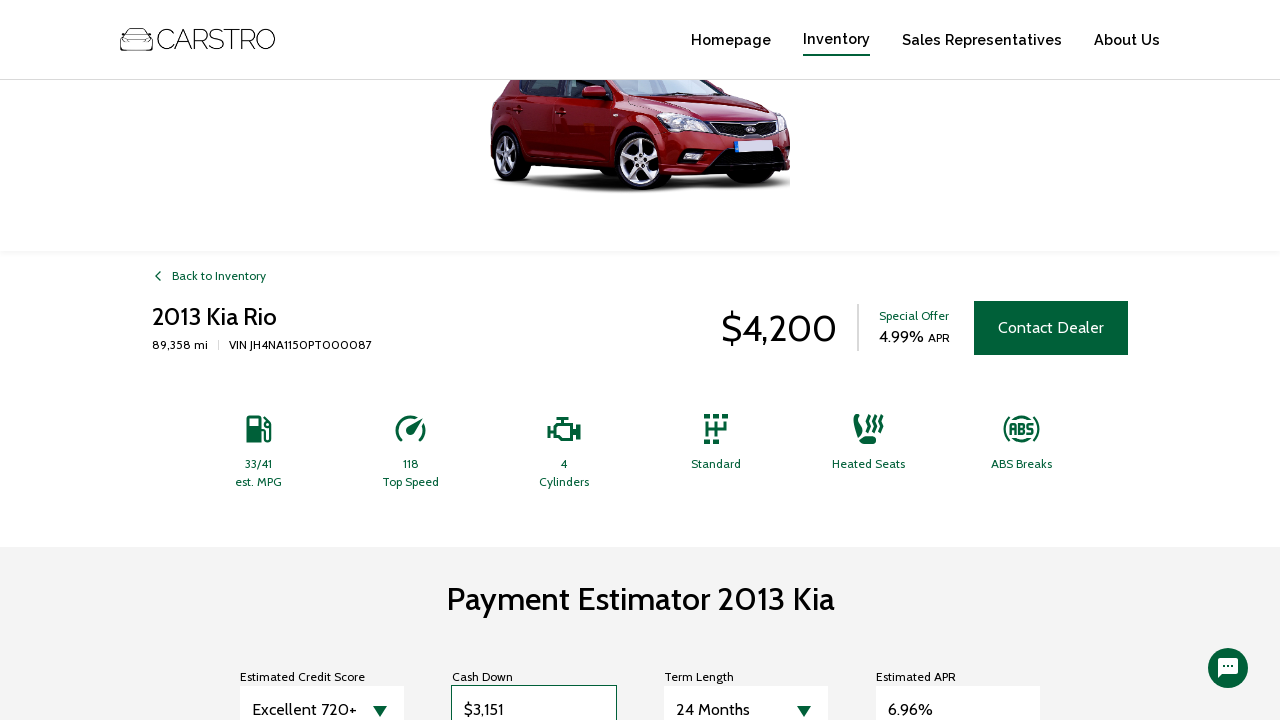

Retrieved selected term length value: 24
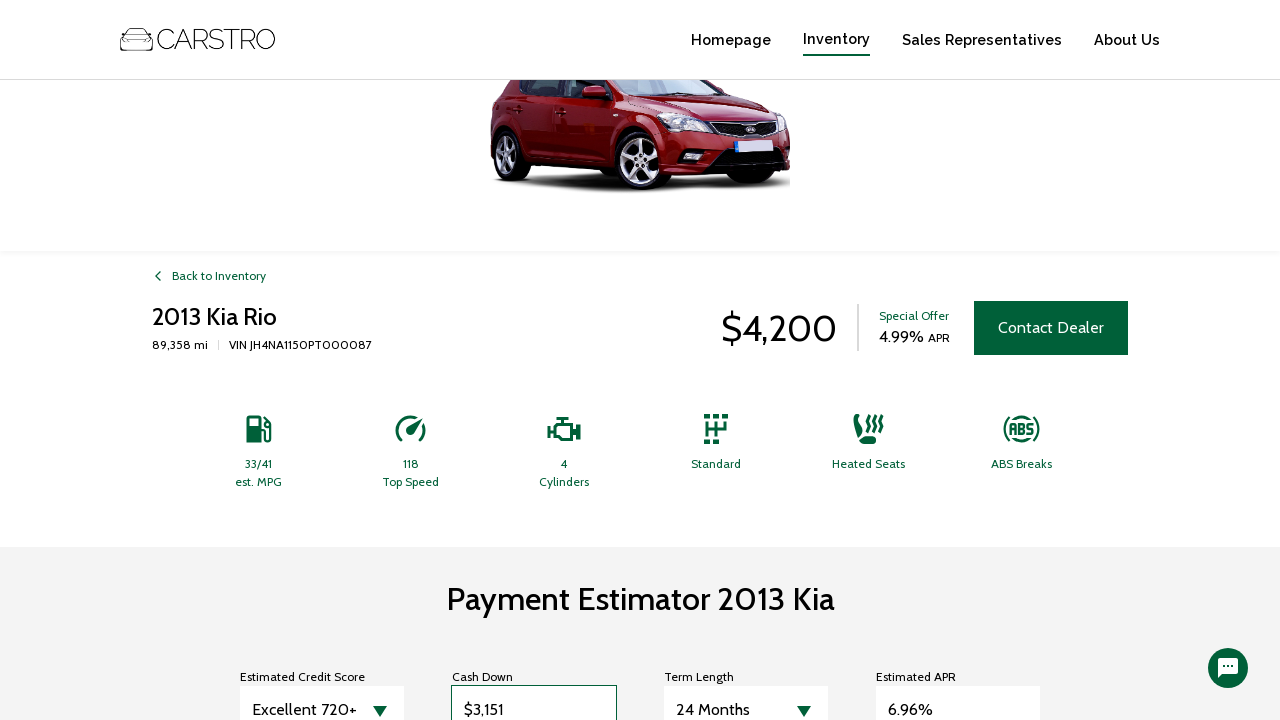

Retrieved selected term length text: 24 Months
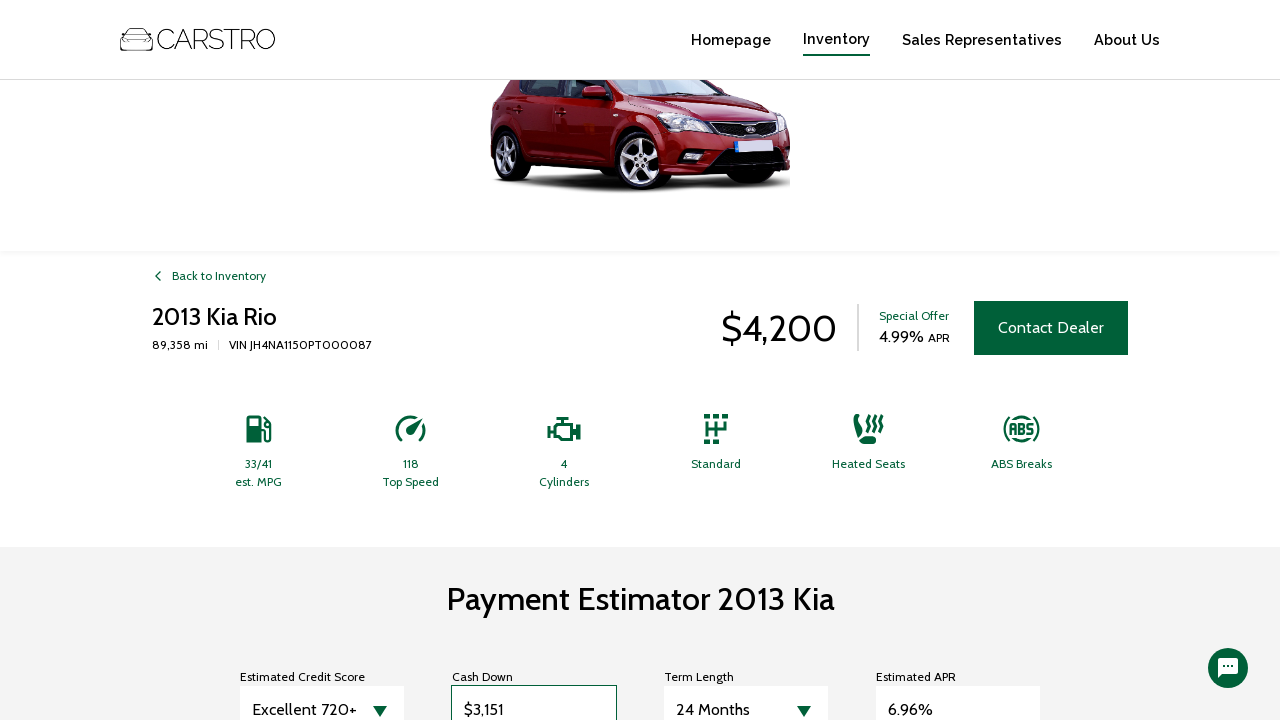

Parsed term length to integer: 24 months
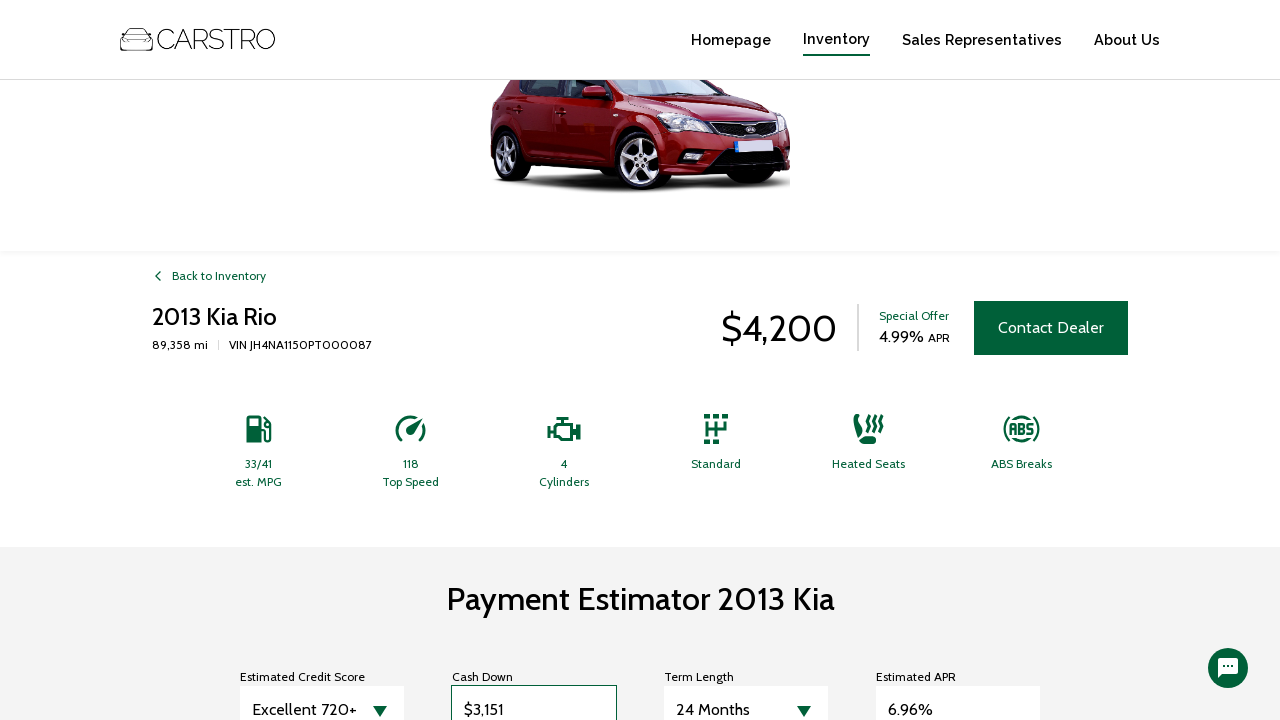

Located Estimated APR input field
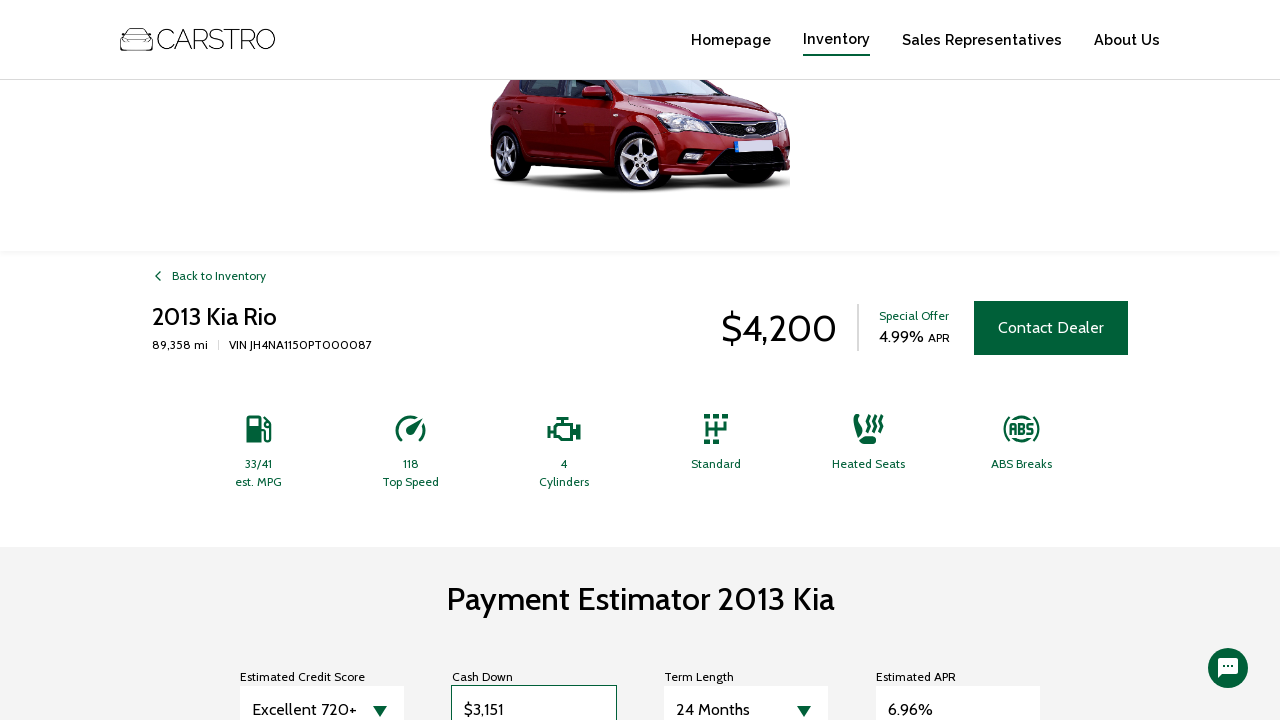

Retrieved APR value: 6.96%
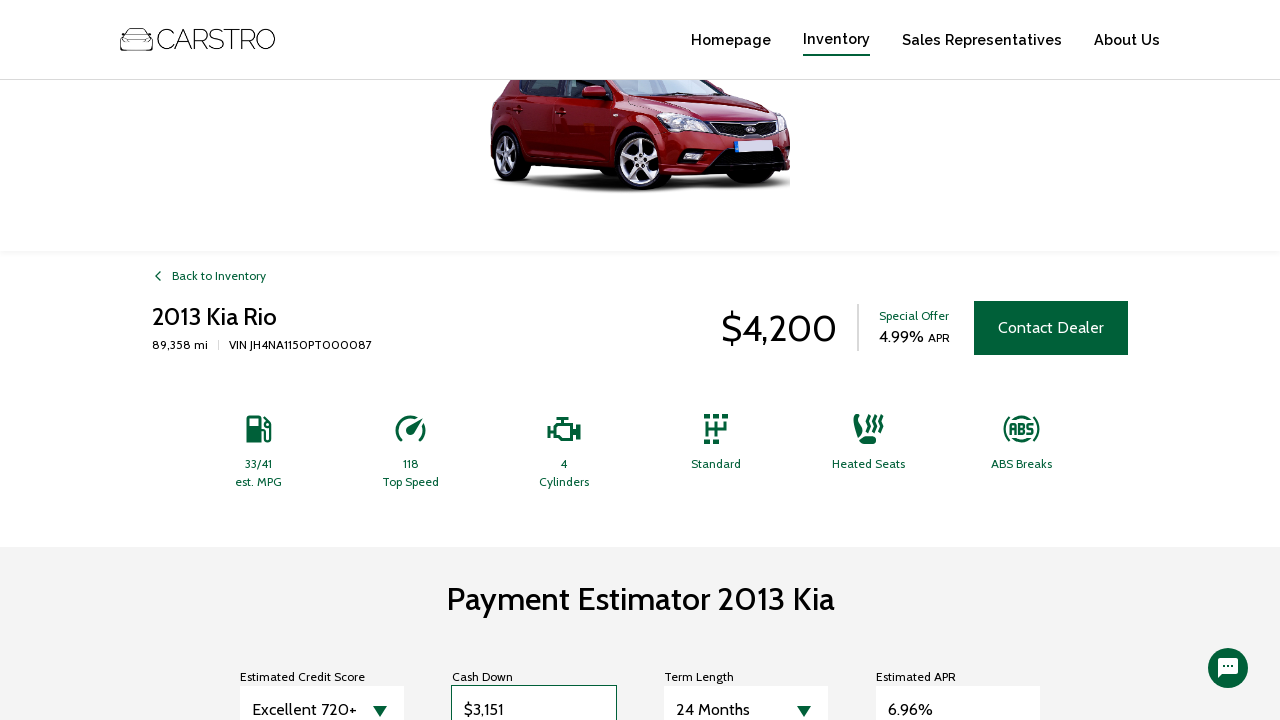

Parsed APR to float: 6.96%
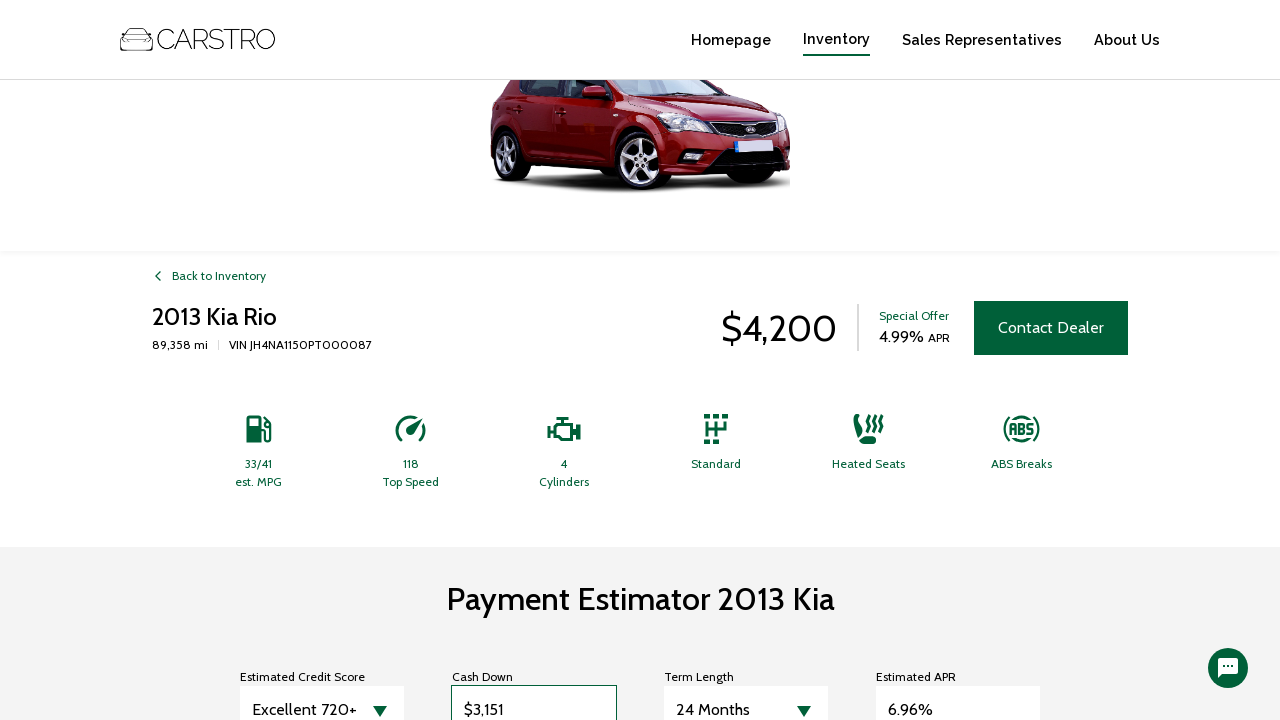

Calculated loan principal: $1049
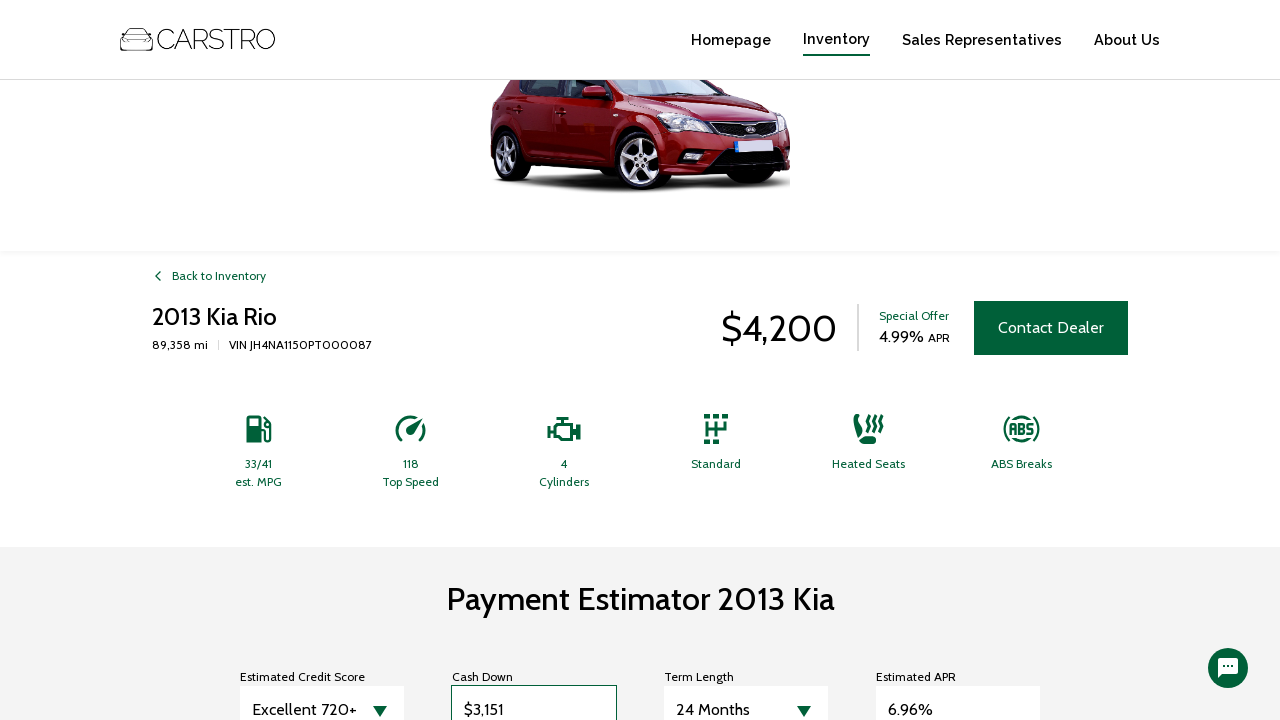

Calculated monthly interest rate: 0.0058
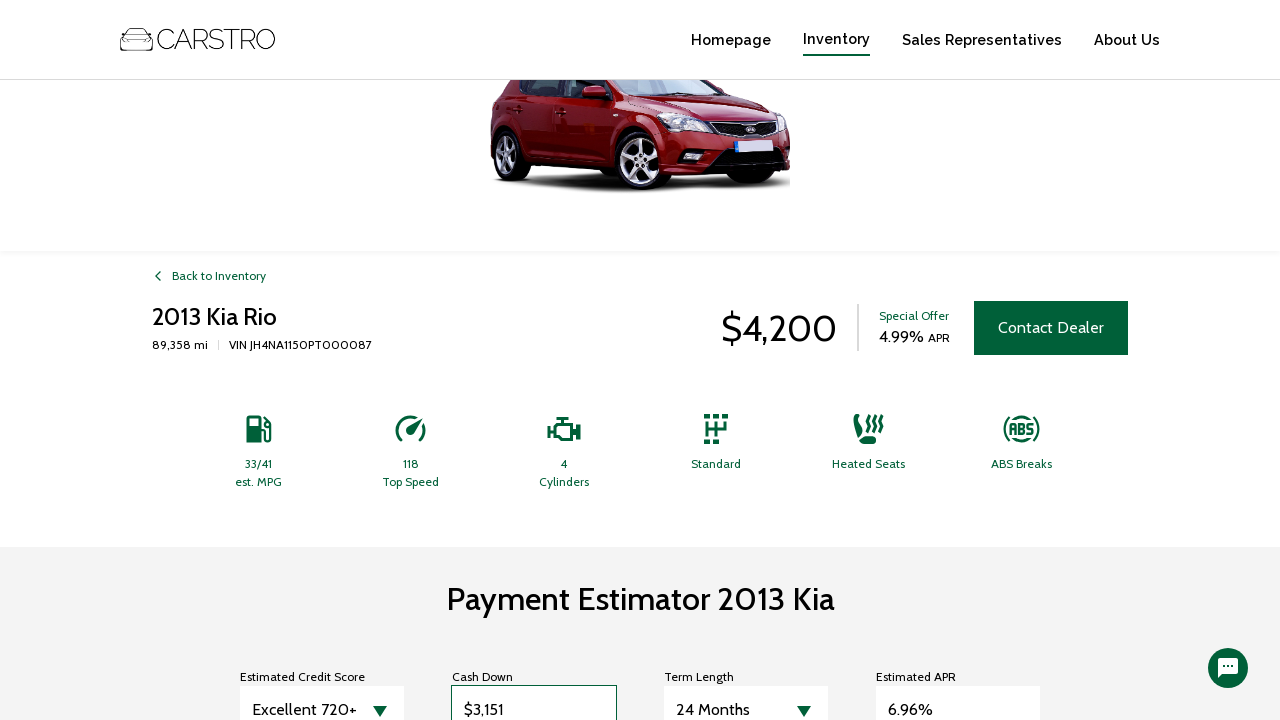

Calculated expected monthly payment: $47
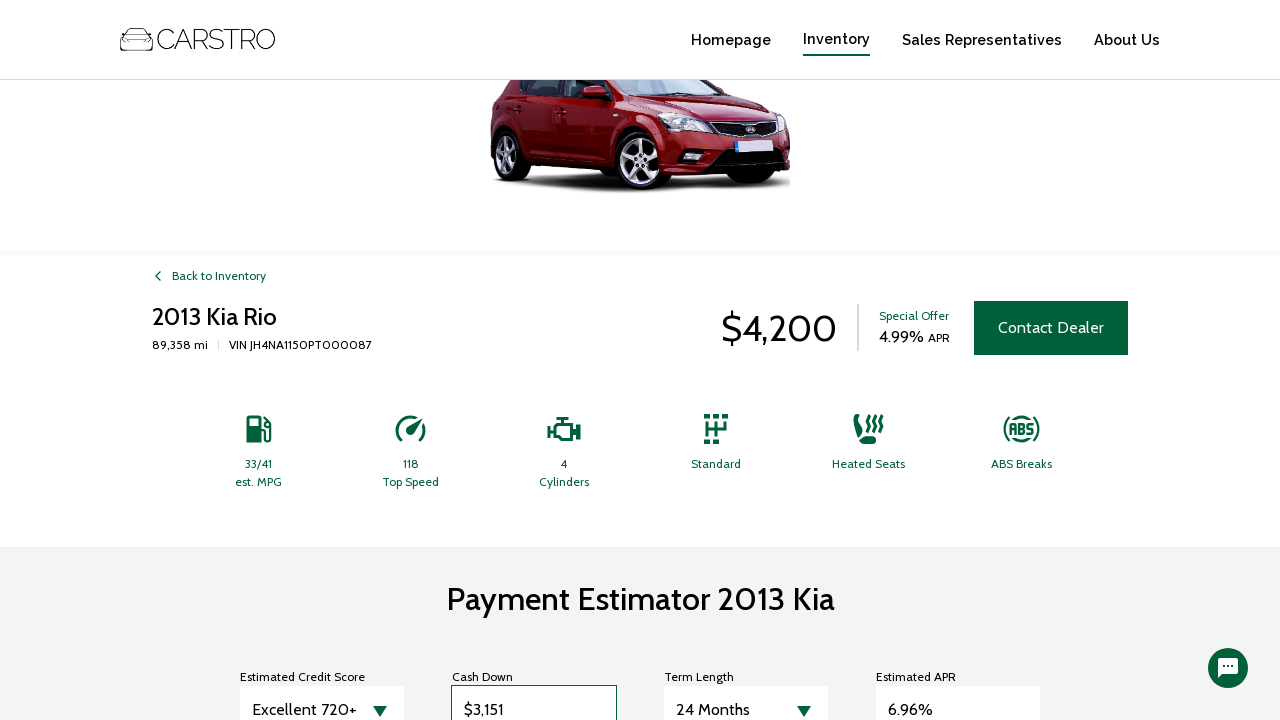

Waited for calculator to update (3 second timeout)
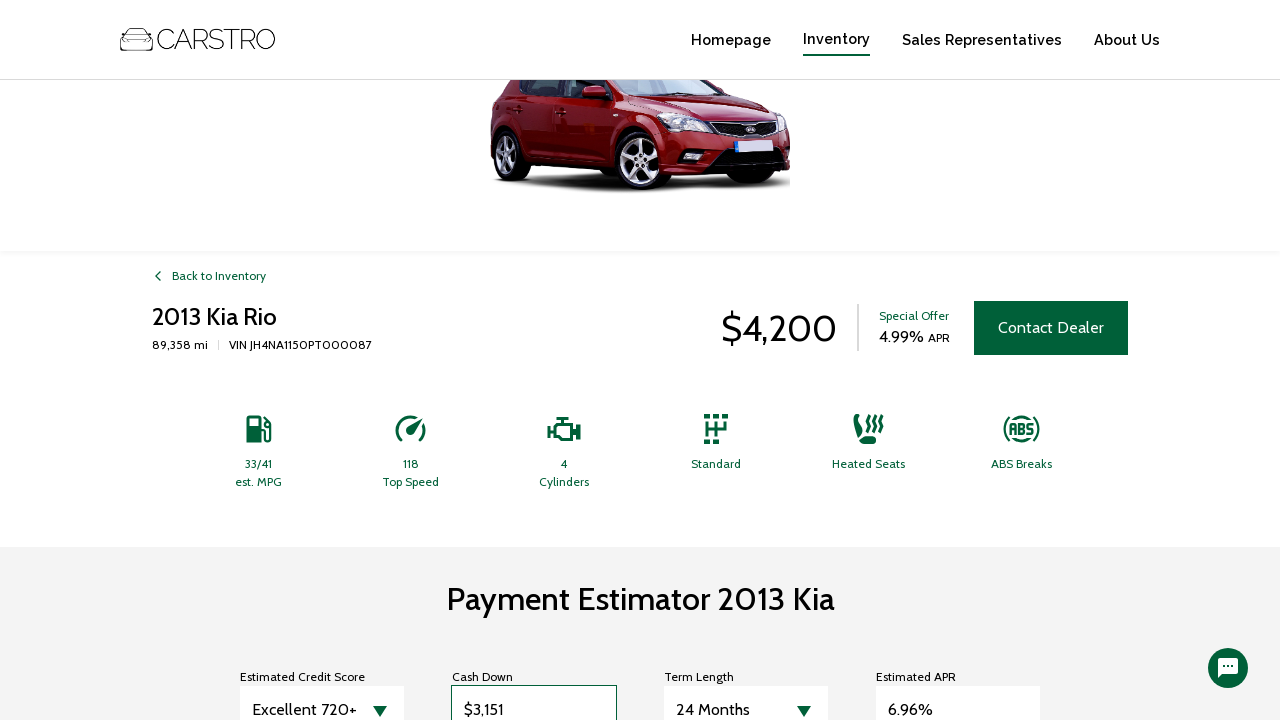

Retrieved actual monthly payment from calculator: $47
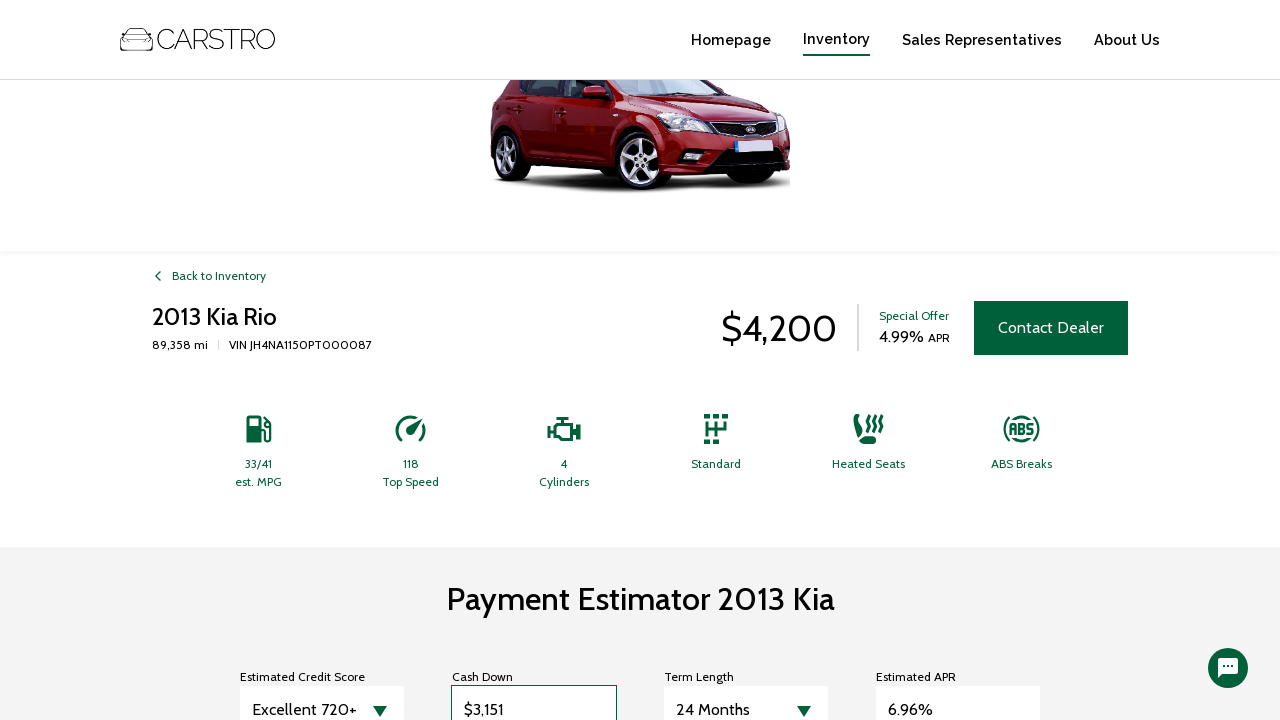

Verified monthly payment calculation: expected $47 matches actual $47
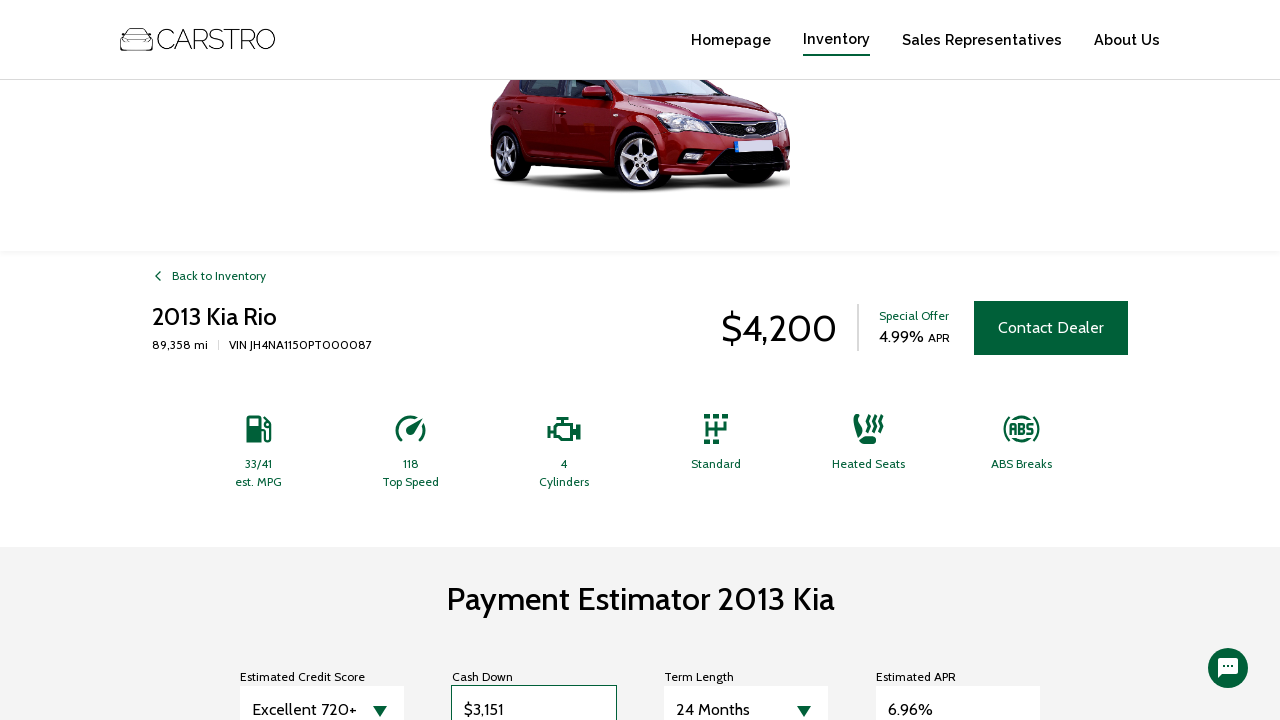

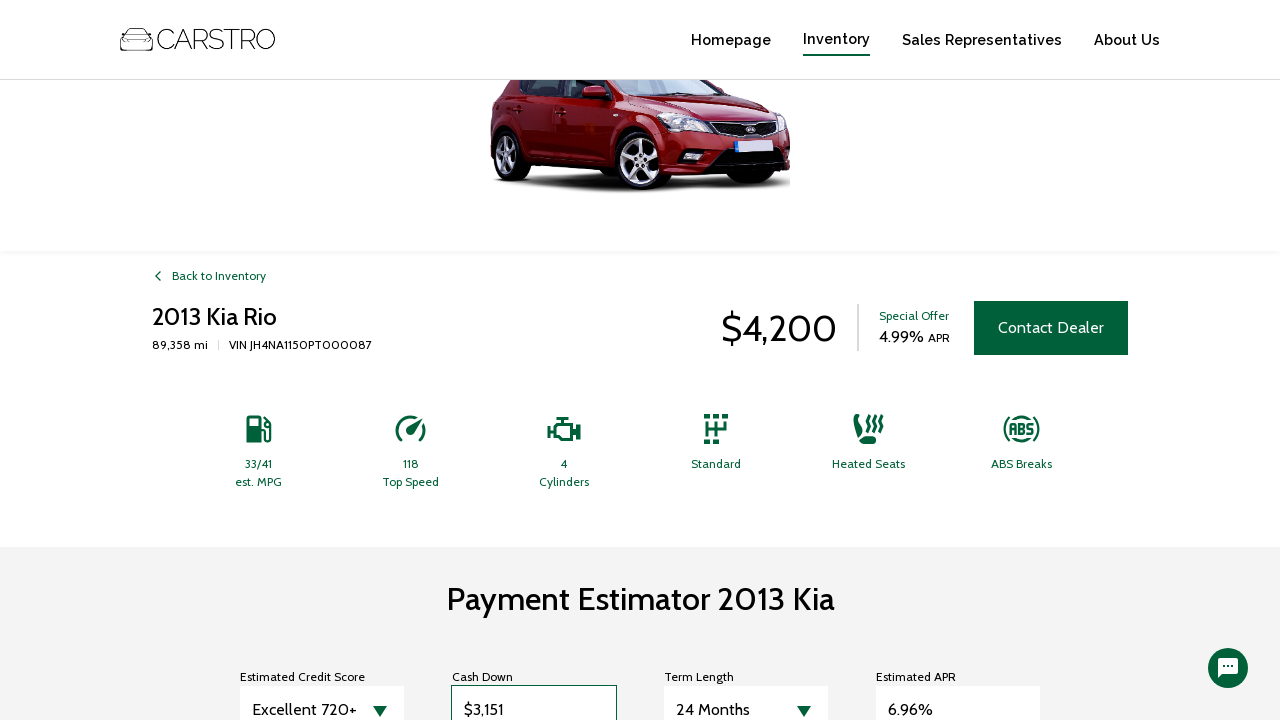